Tests the 'More info' link in the payment section navigates to the correct help page

Starting URL: http://mts.by

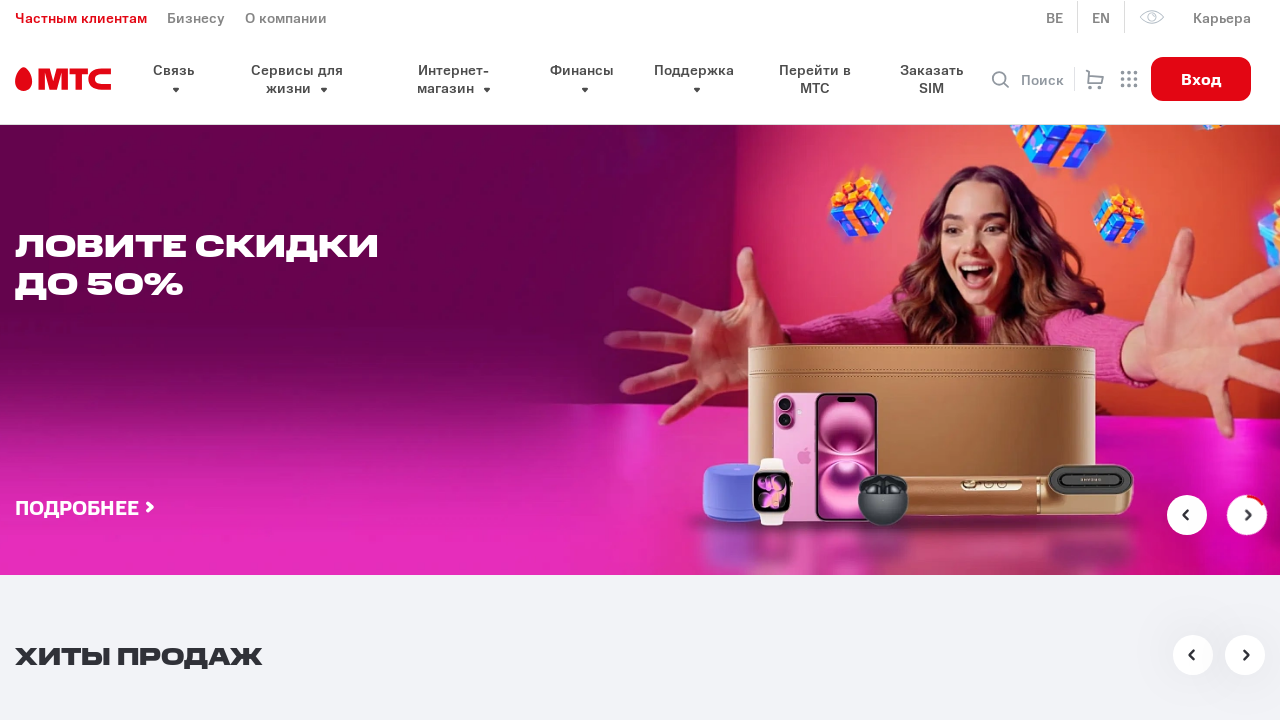

Waited for 'More info about service' link to become visible
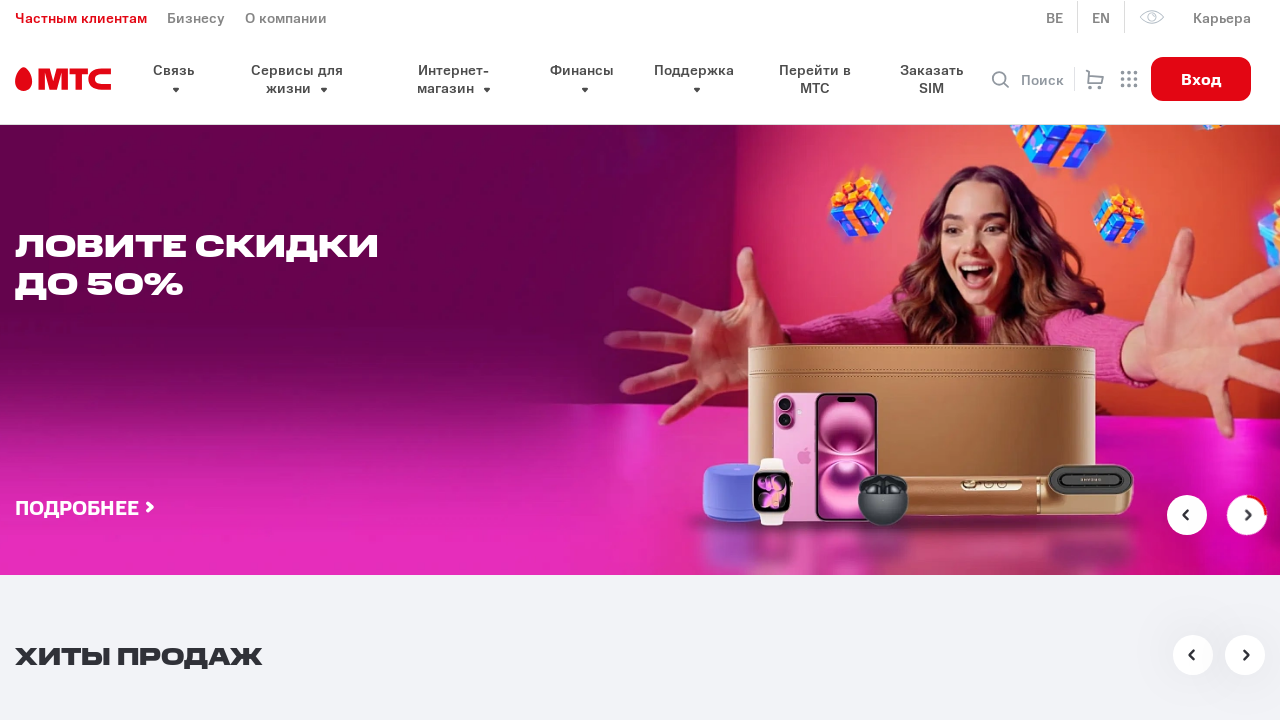

Clicked 'More info about service' link in payment section at (190, 361) on xpath=//*[@id='pay-section']/div/div/div[2]/section/div/a
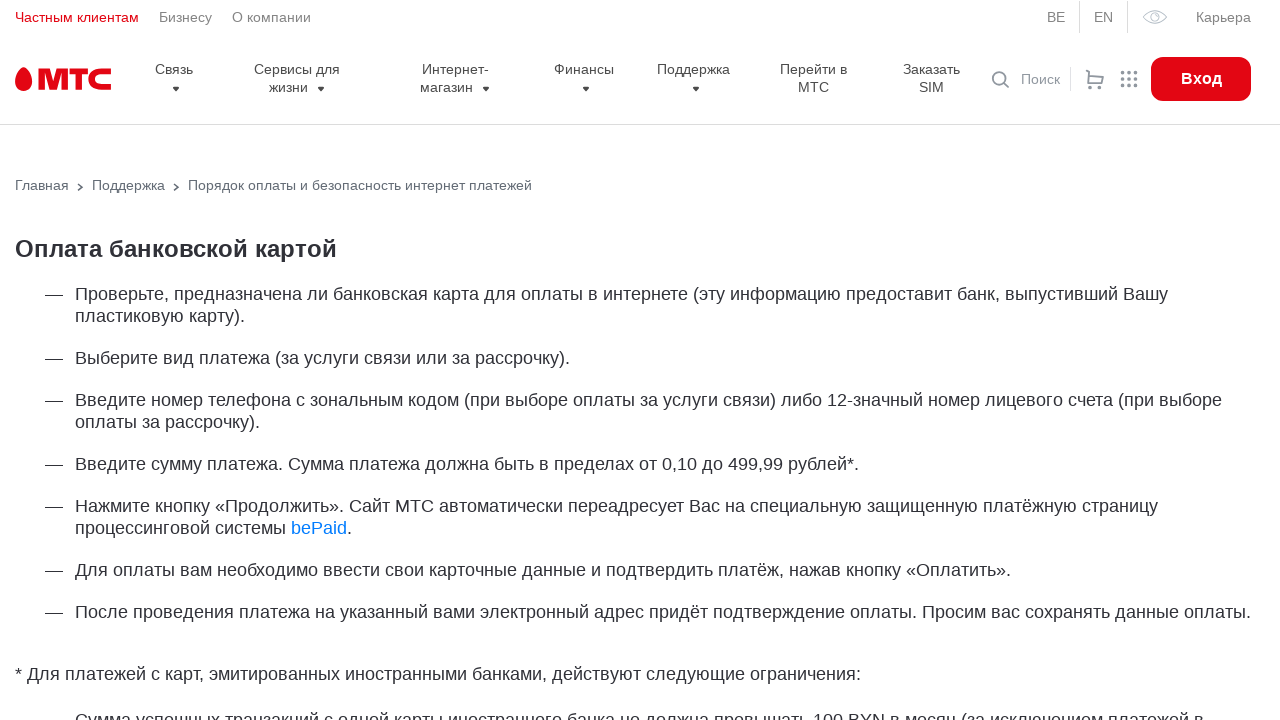

Waited for page to finish loading (networkidle)
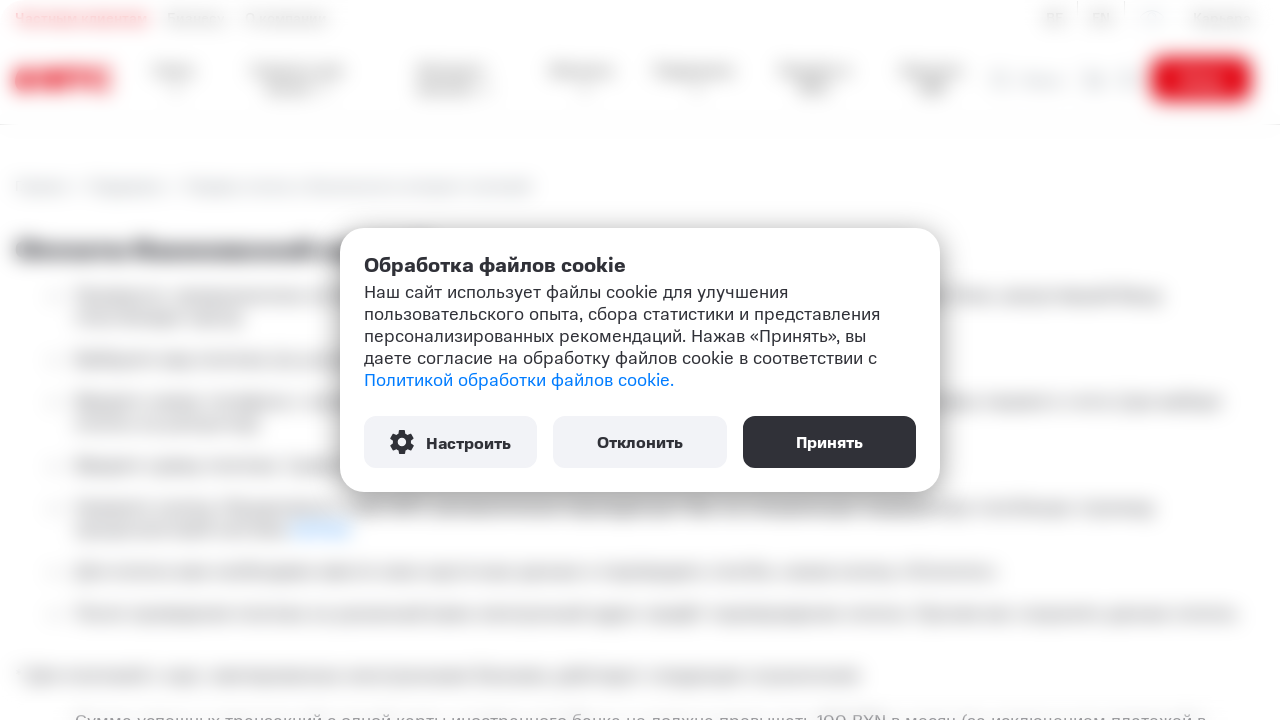

Retrieved current URL after navigation
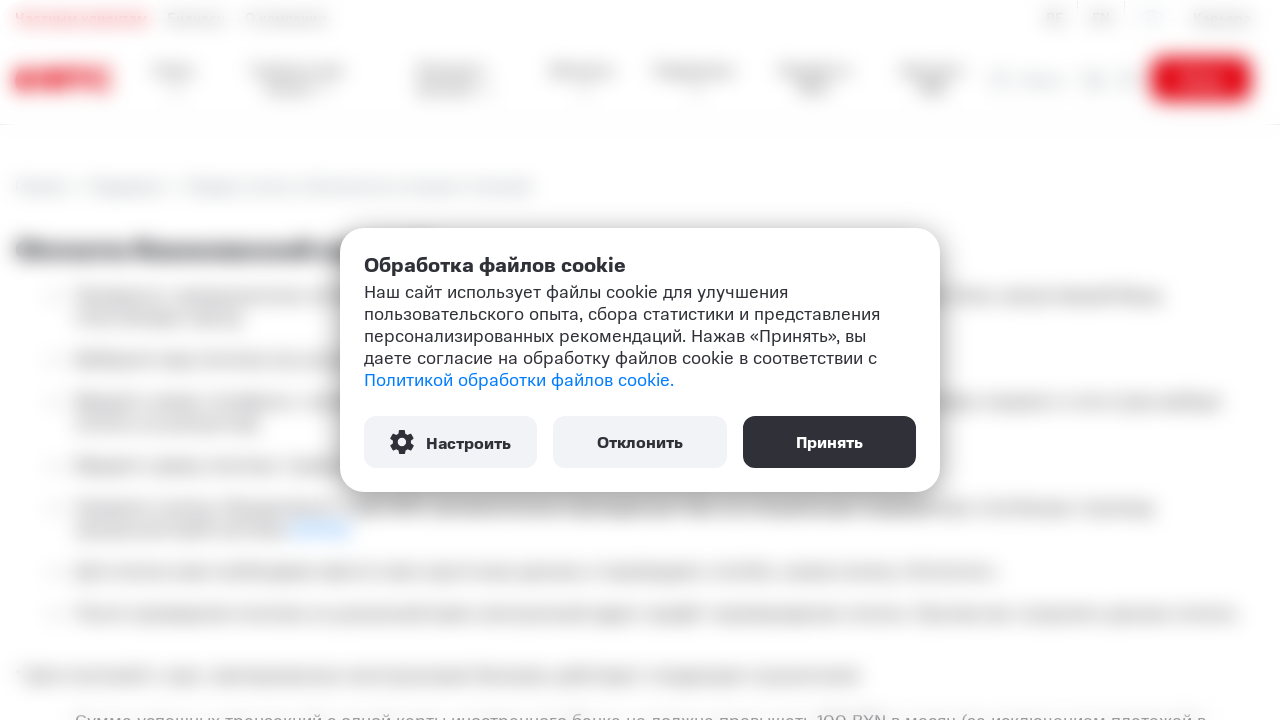

Verified URL contains expected help page path 'help/poryadok-oplaty-i-bezopasnost-internet-platezhey'
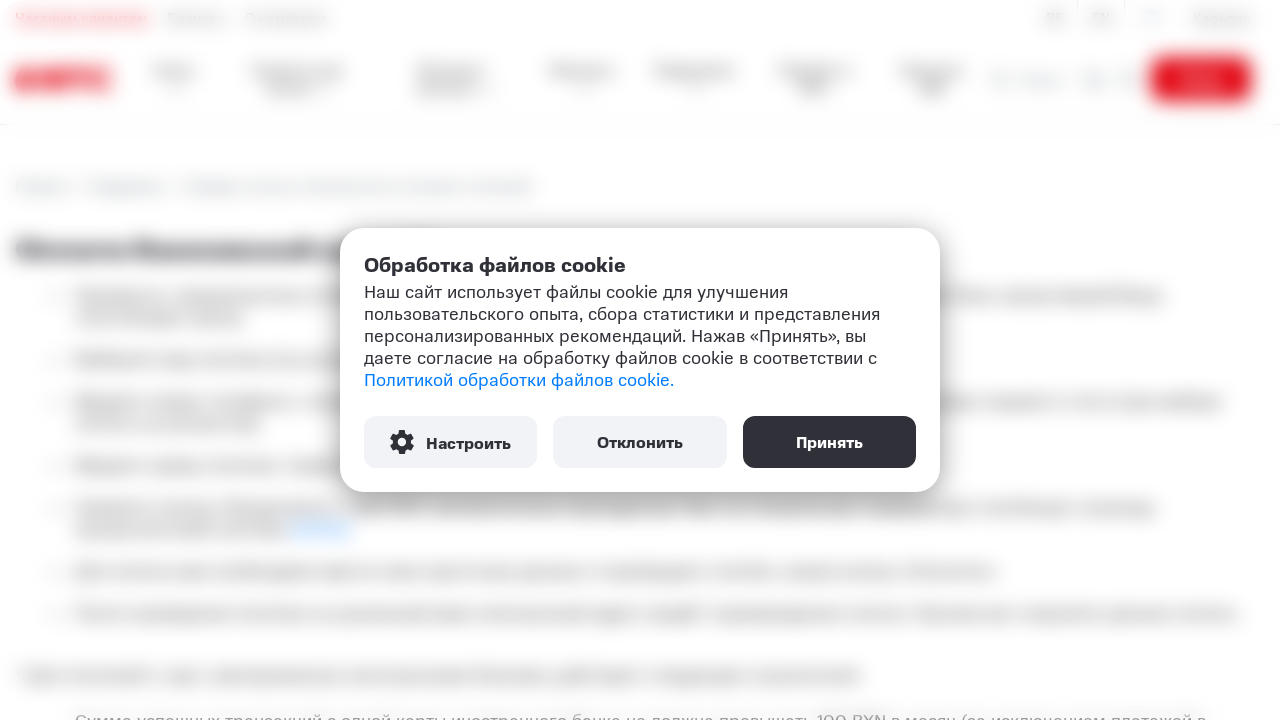

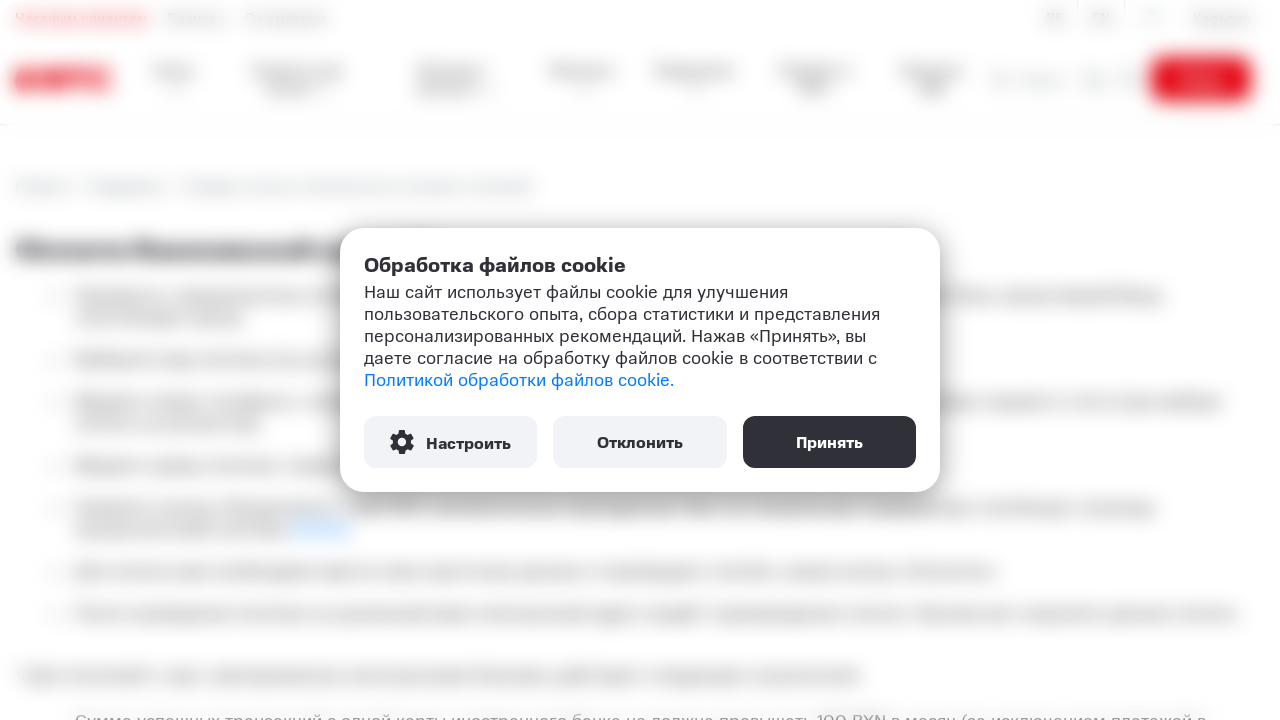